Tests the e-commerce flow of browsing phones category, viewing a product, adding it to cart, and navigating to the cart page on the DemoBlaze demo store.

Starting URL: https://demoblaze.com/index.html

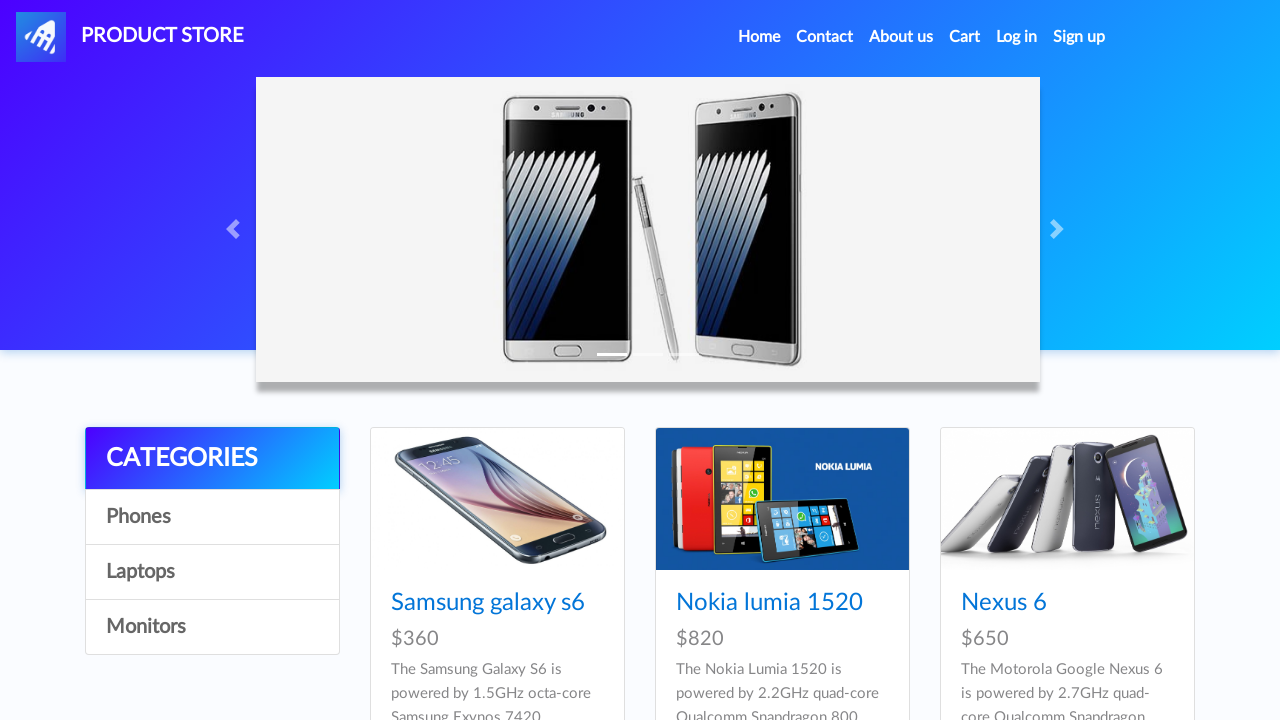

Clicked on Phones category at (212, 517) on xpath=//*[text() = 'Phones']
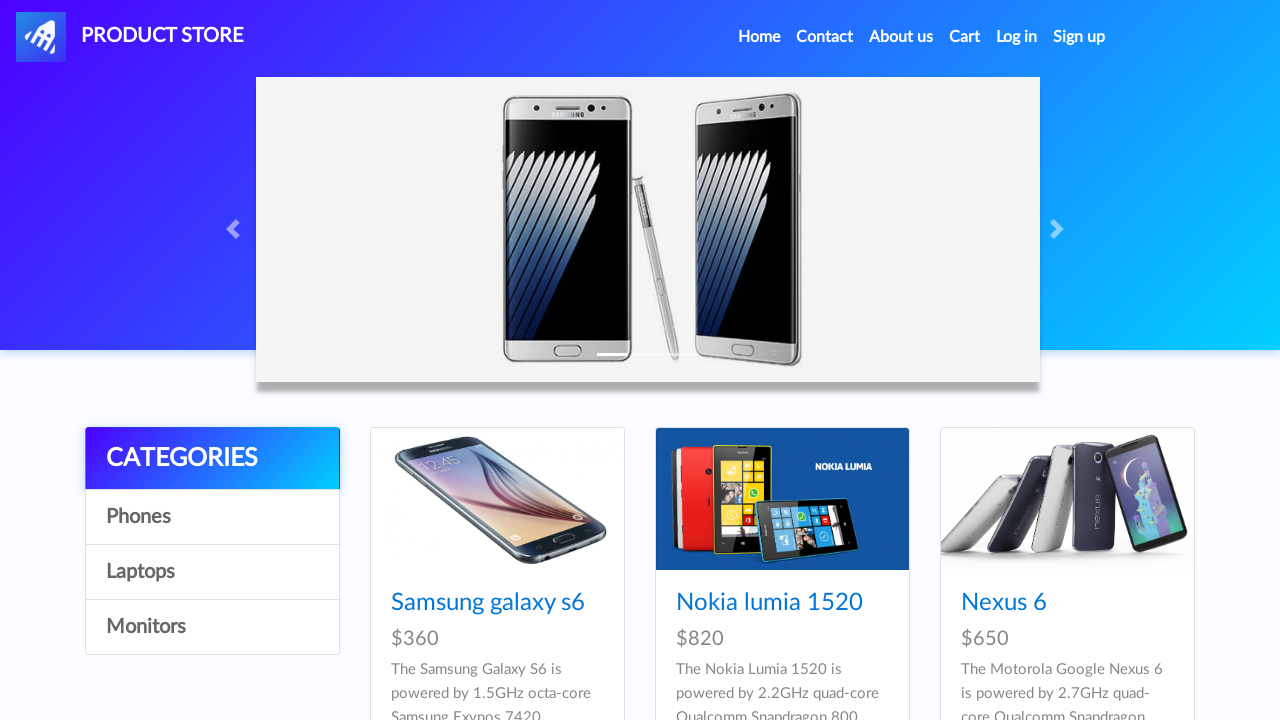

Waited for product images to load
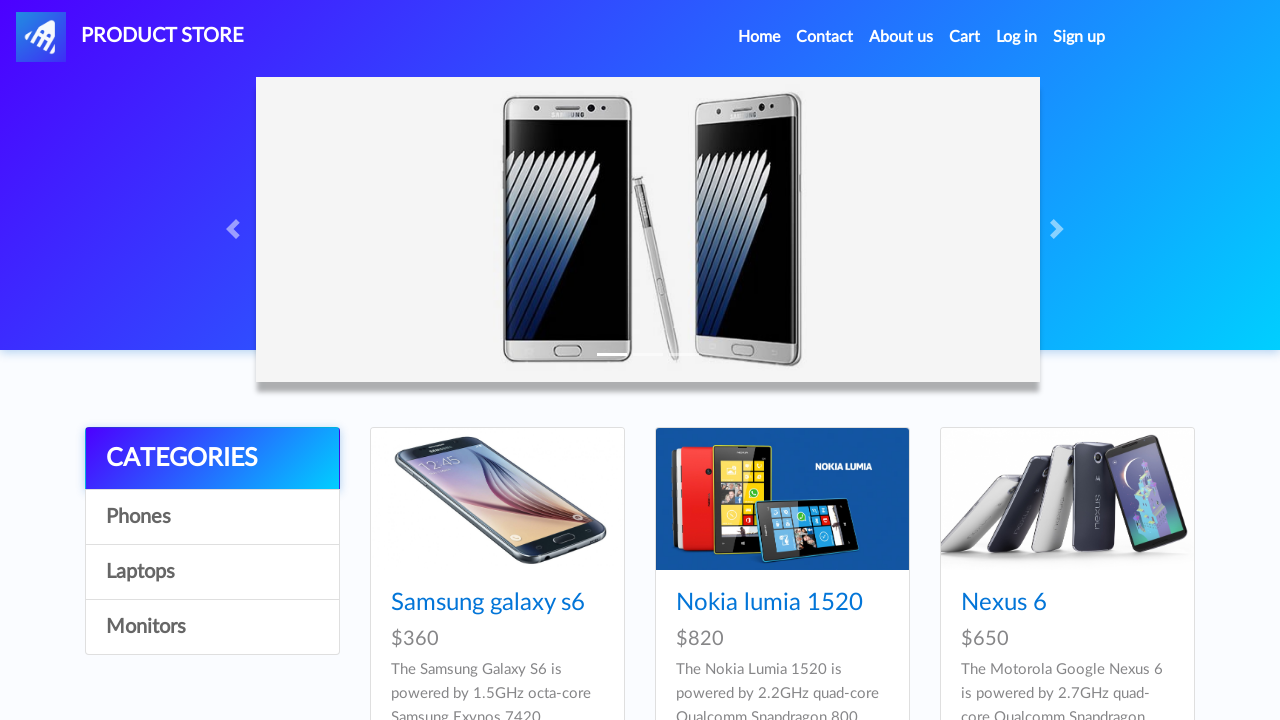

Clicked on first product image at (497, 499) on img.card-img-top.img-fluid
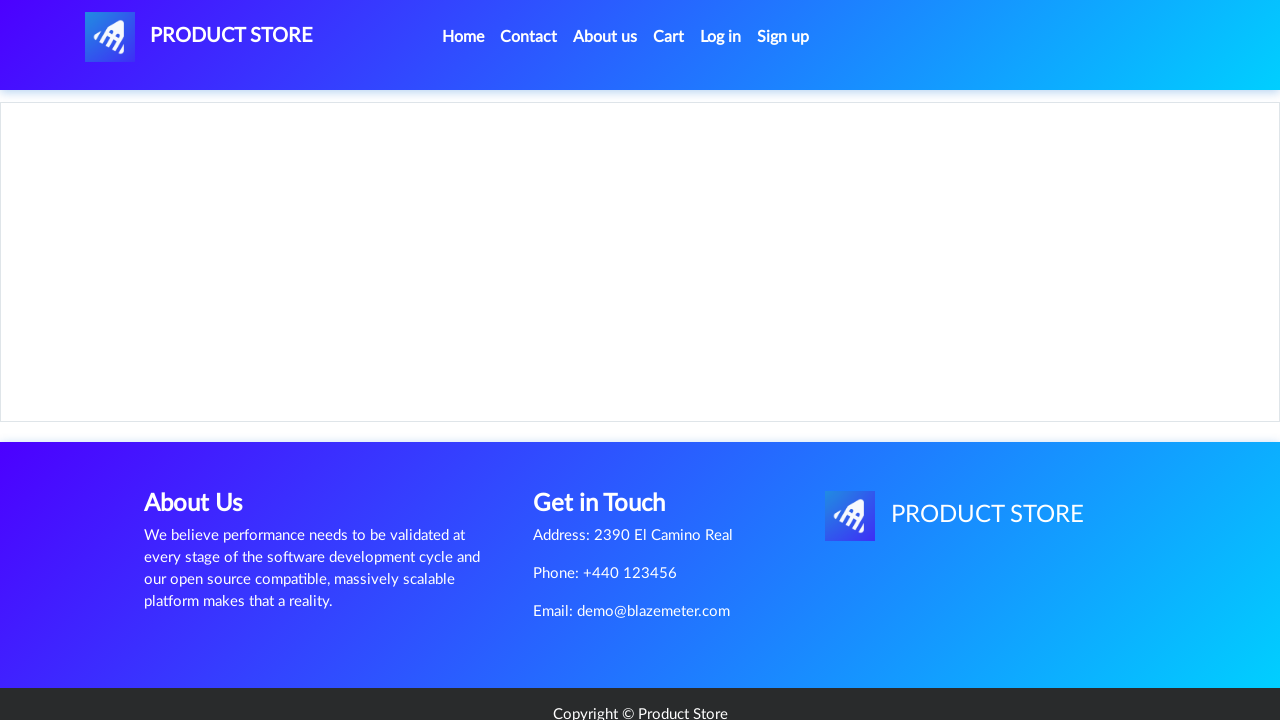

Waited for product details page to load
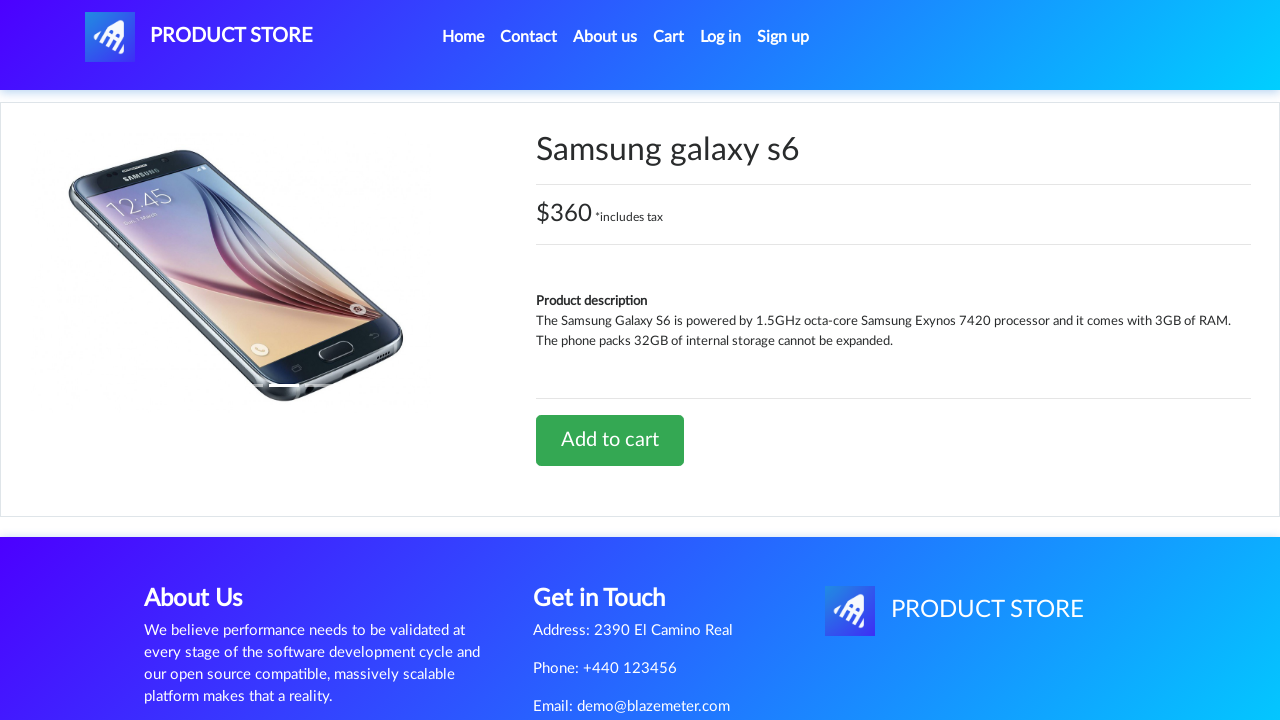

Clicked Add to cart button at (610, 440) on xpath=//*[text() = 'Add to cart']
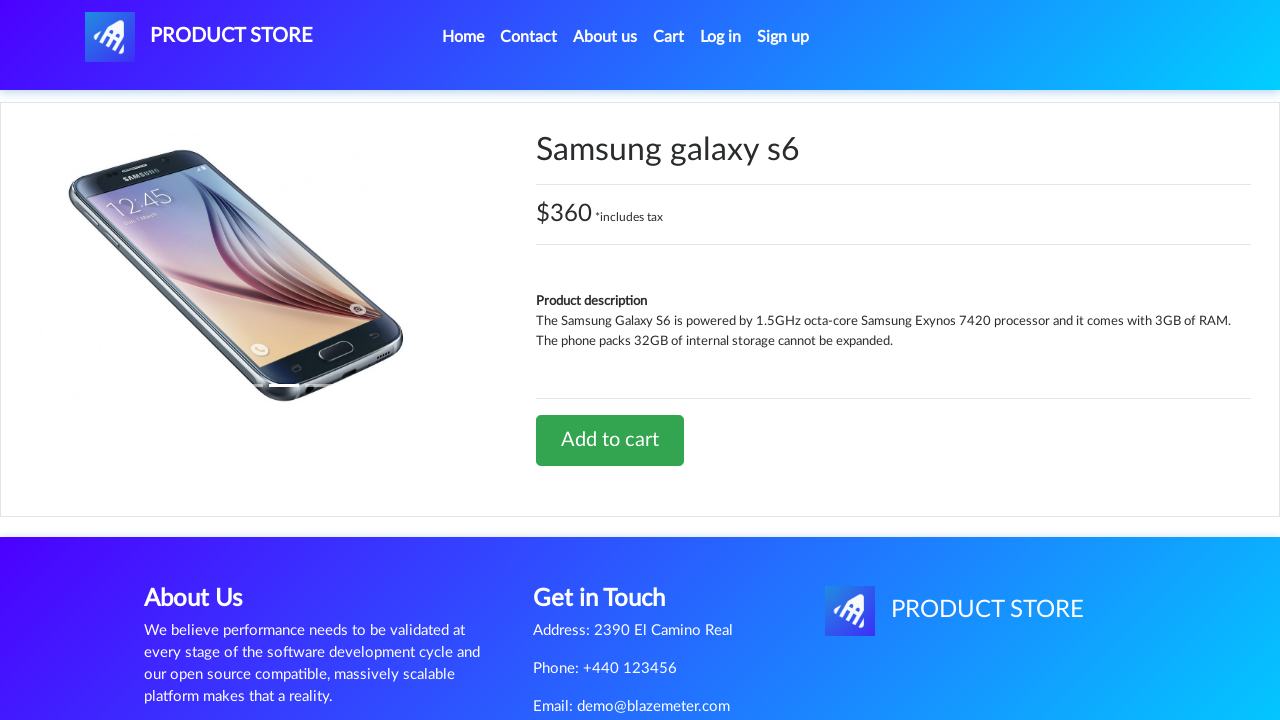

Set up dialog handler to accept alerts
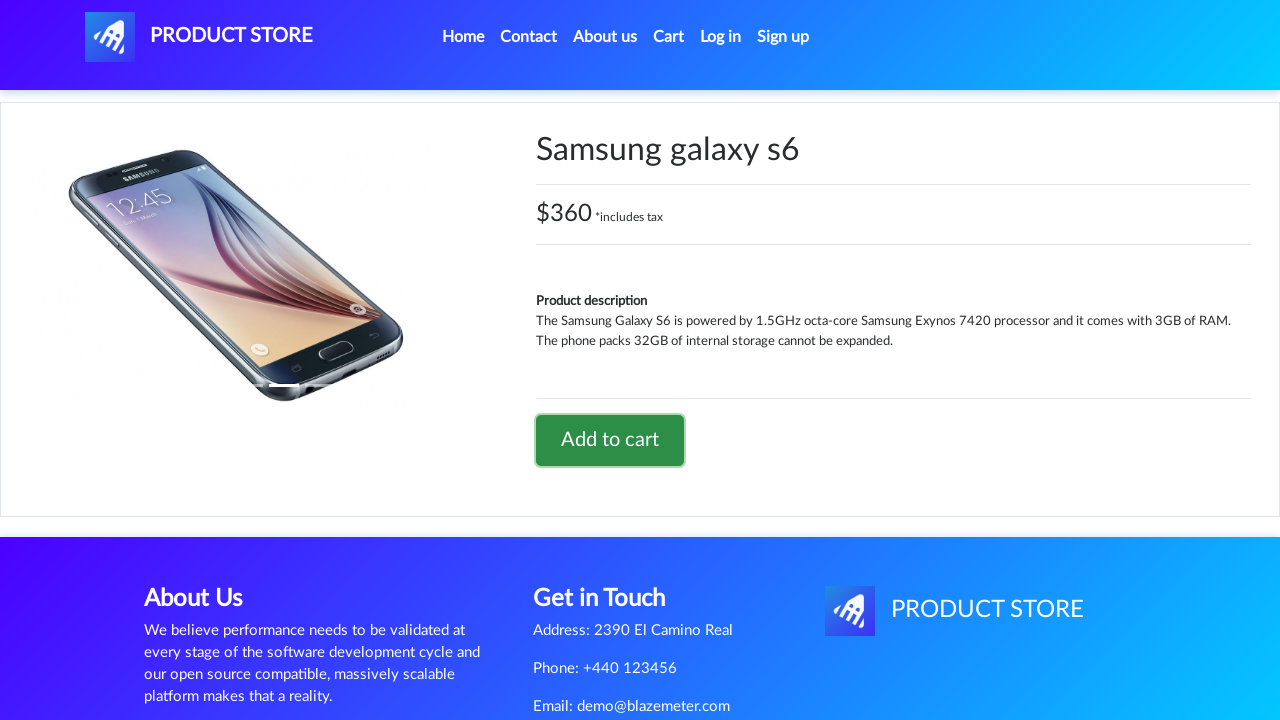

Waited for alert dialog to appear and be accepted
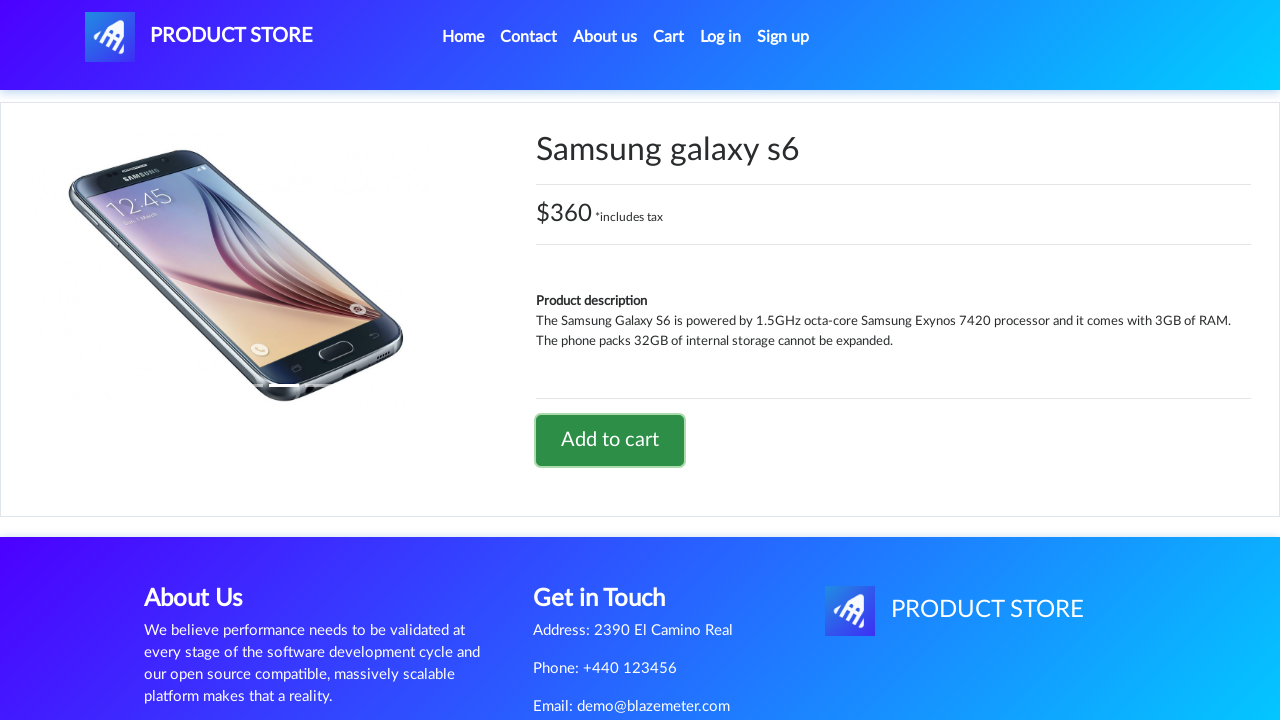

Clicked on Cart link in navigation at (669, 37) on xpath=//*[text() = 'Cart']
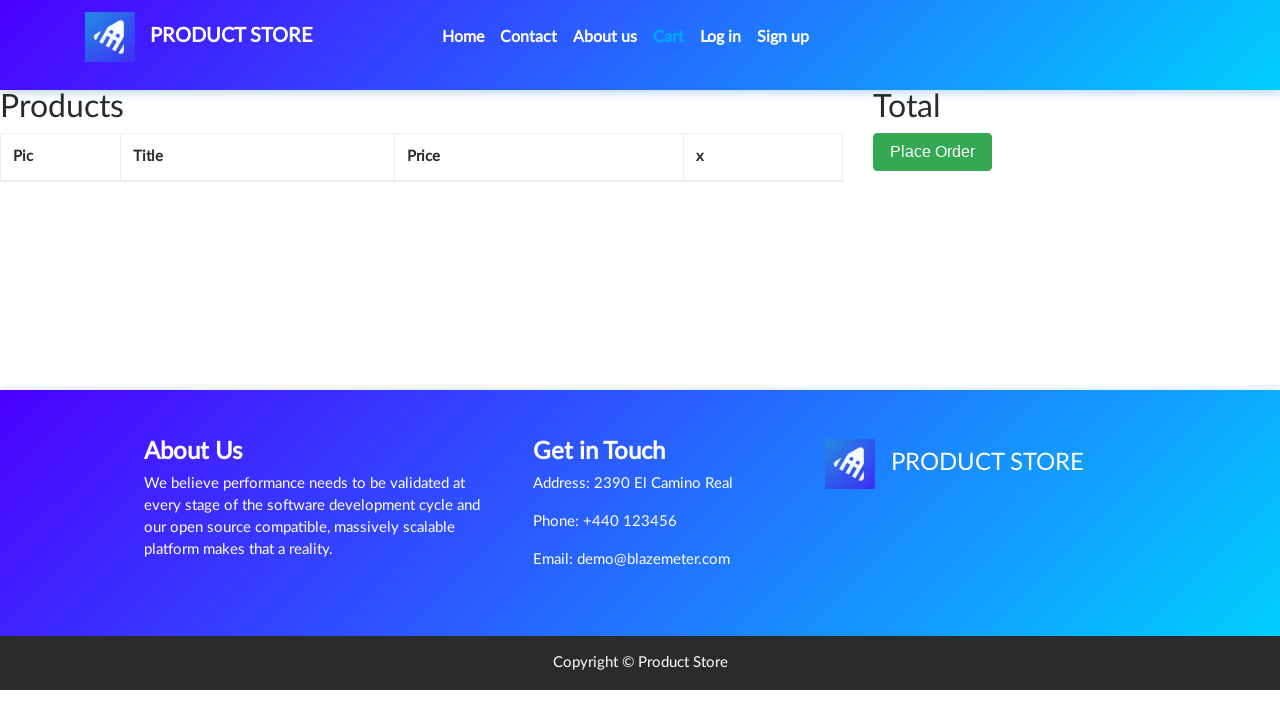

Waited for cart page to load and display cart items
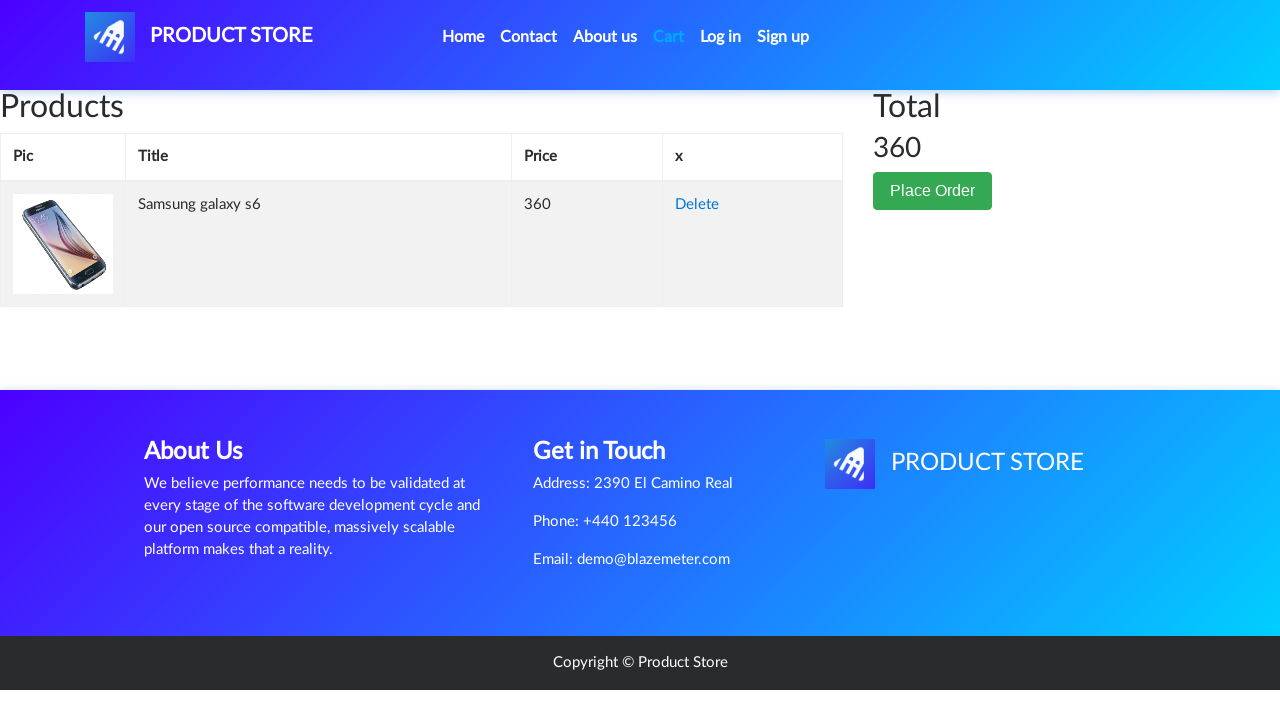

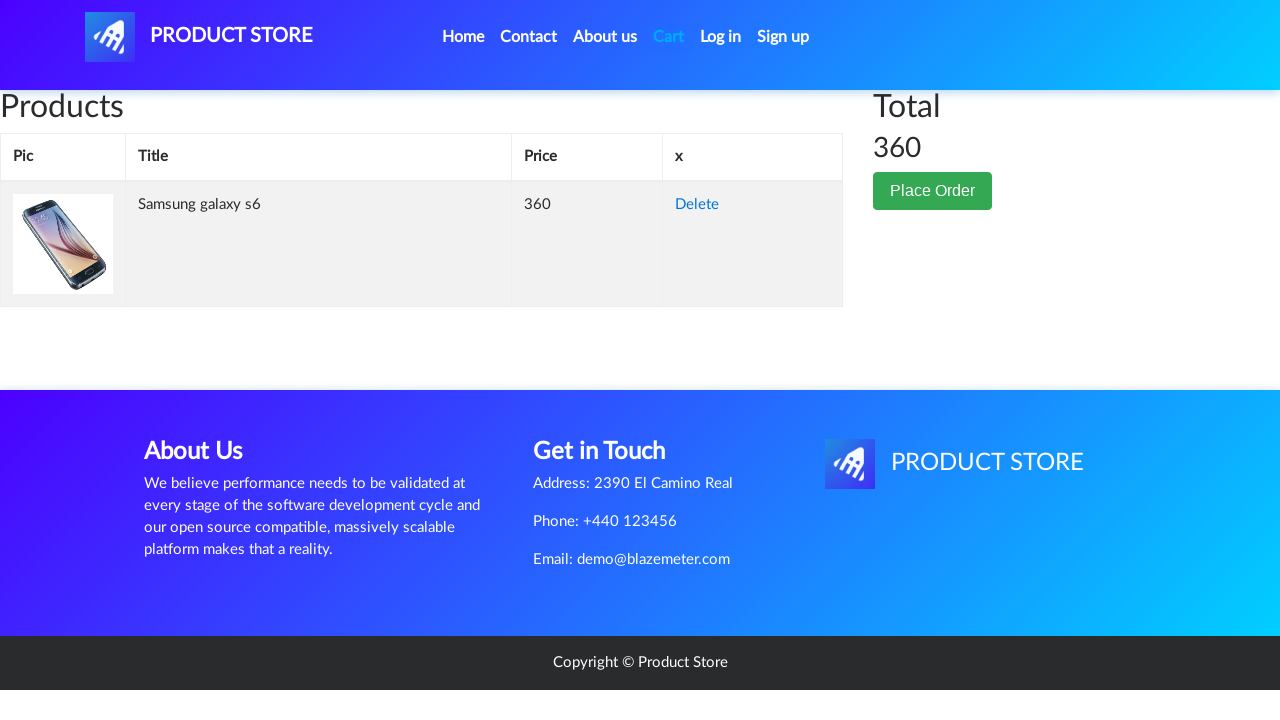